Tests hover functionality by hovering over an avatar image and verifying that additional user information (figcaption) becomes visible.

Starting URL: http://the-internet.herokuapp.com/hovers

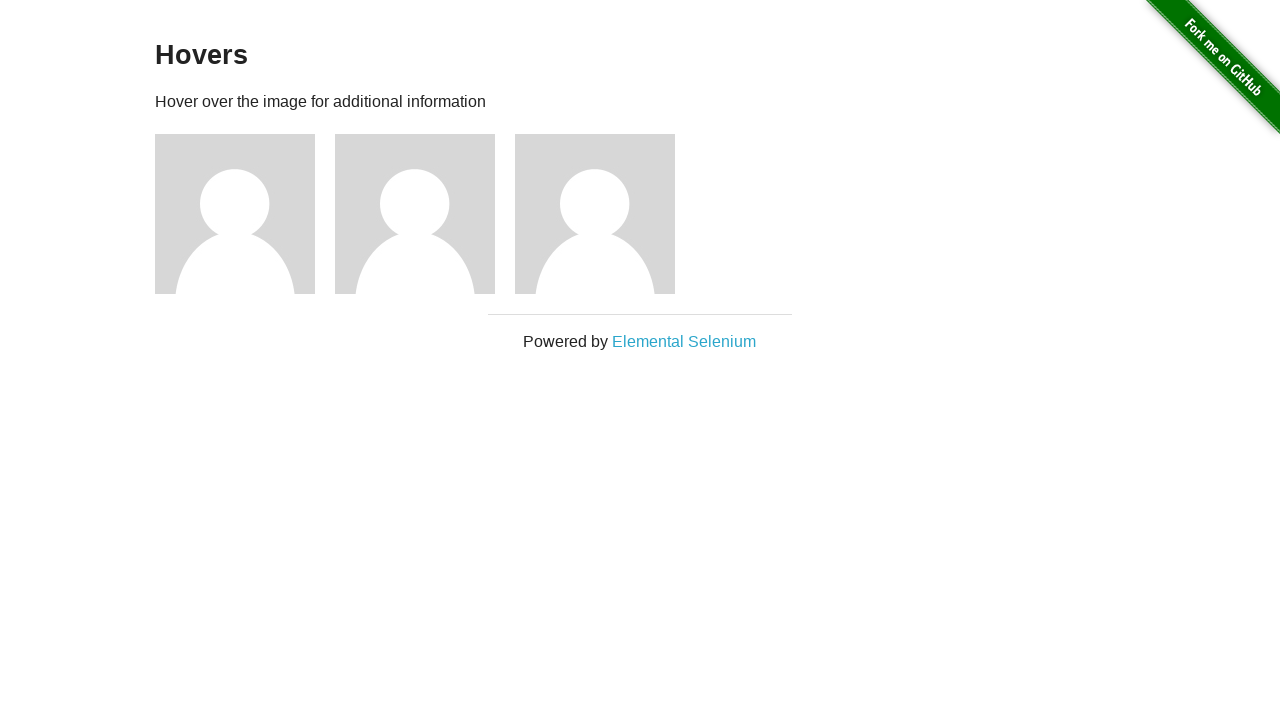

Located first avatar figure element
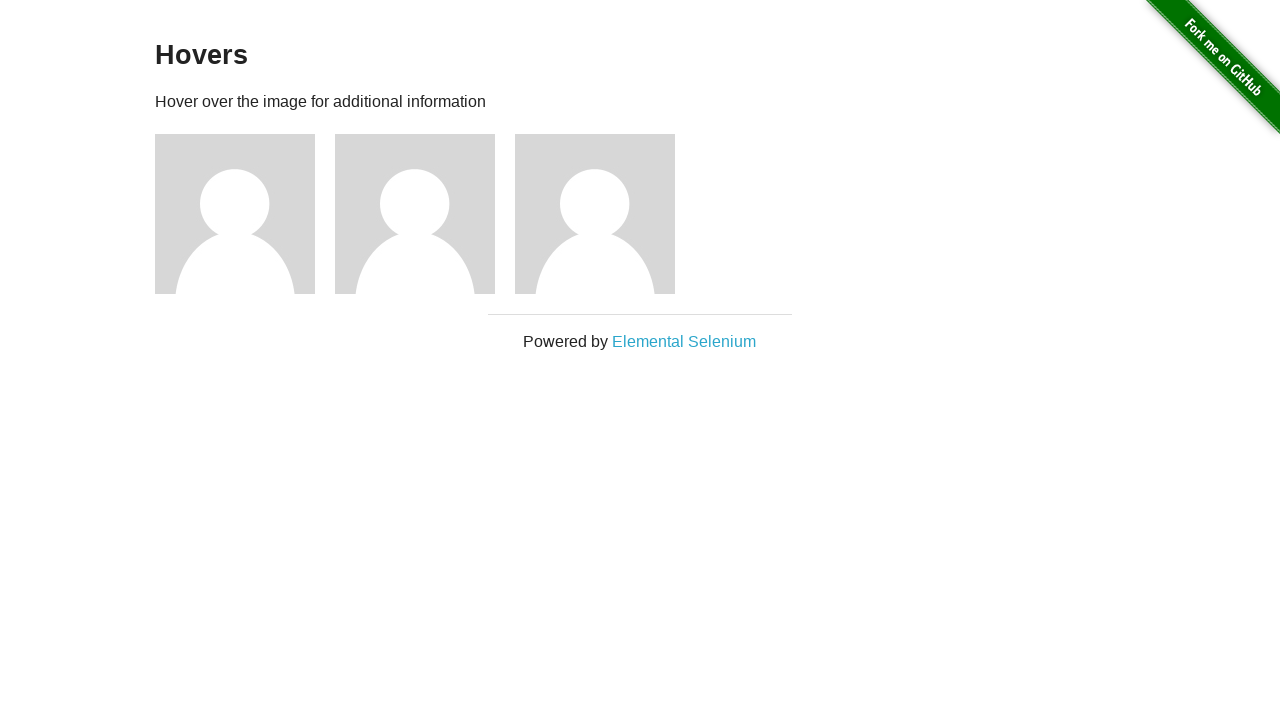

Hovered over avatar image at (245, 214) on .figure >> nth=0
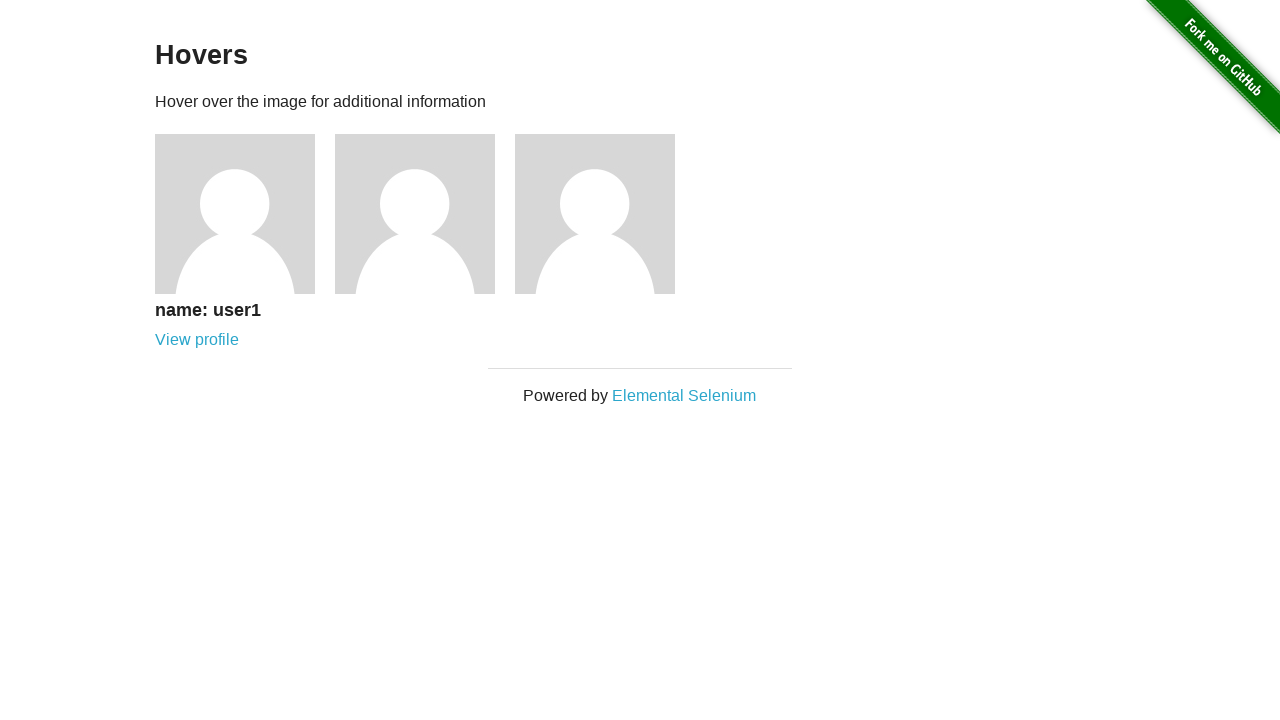

Located figcaption element for user information
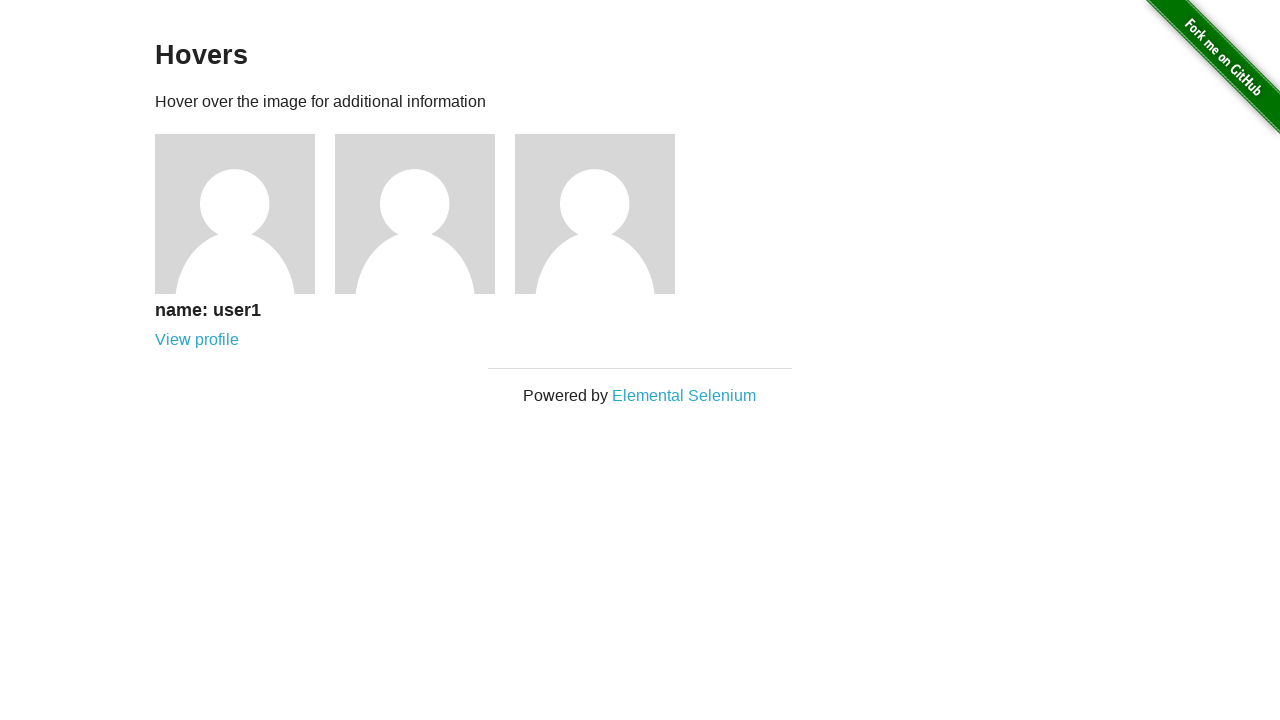

Verified that figcaption with user information is visible
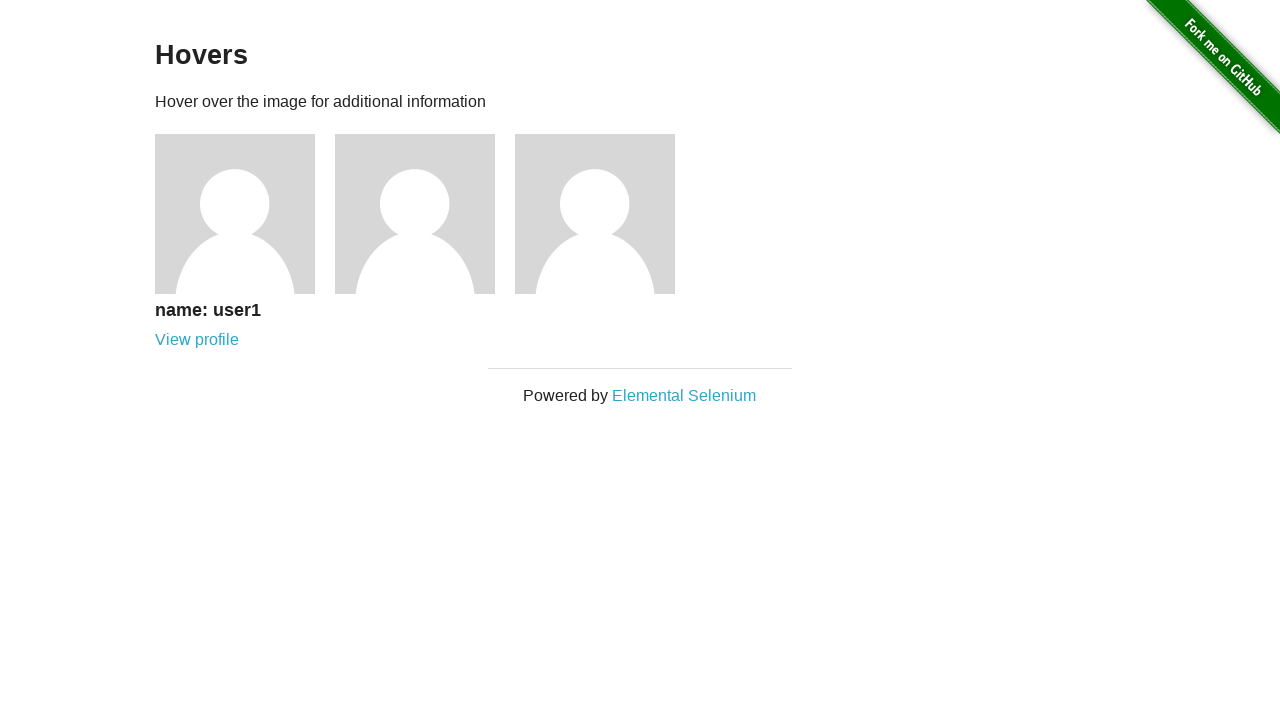

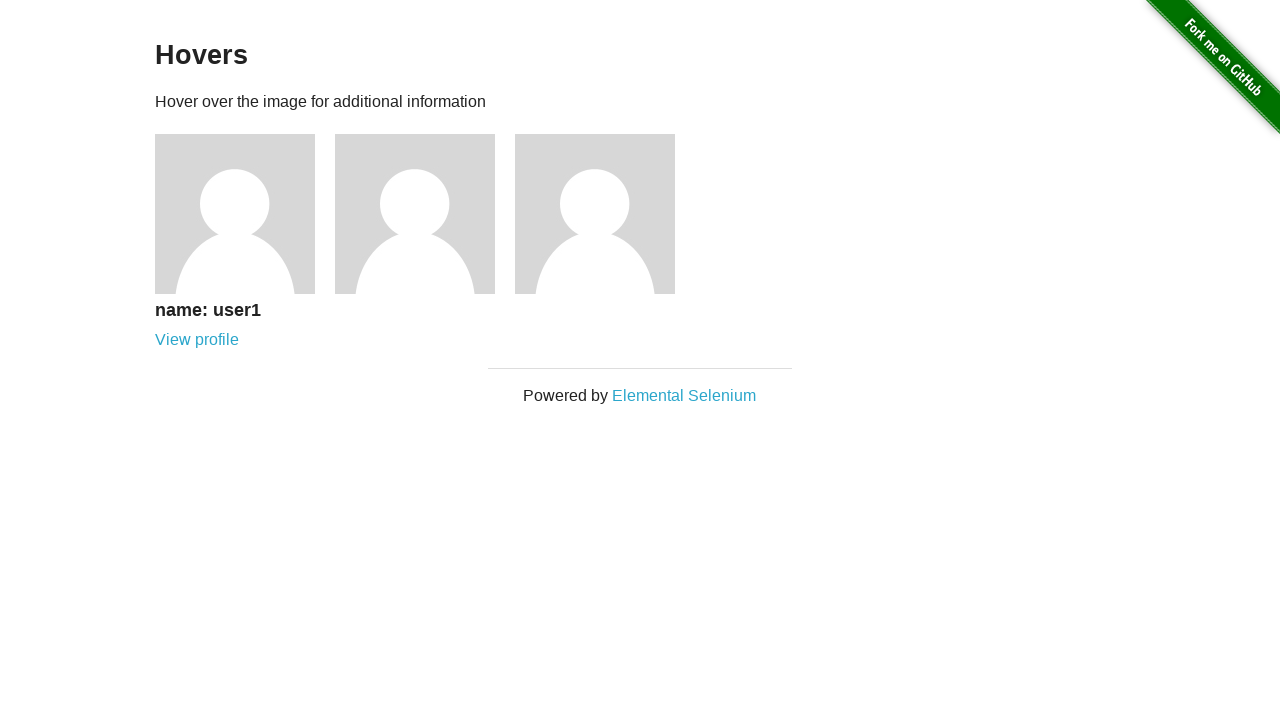